Tests toggling all items complete and then unchecking to clear completed state

Starting URL: https://demo.playwright.dev/todomvc

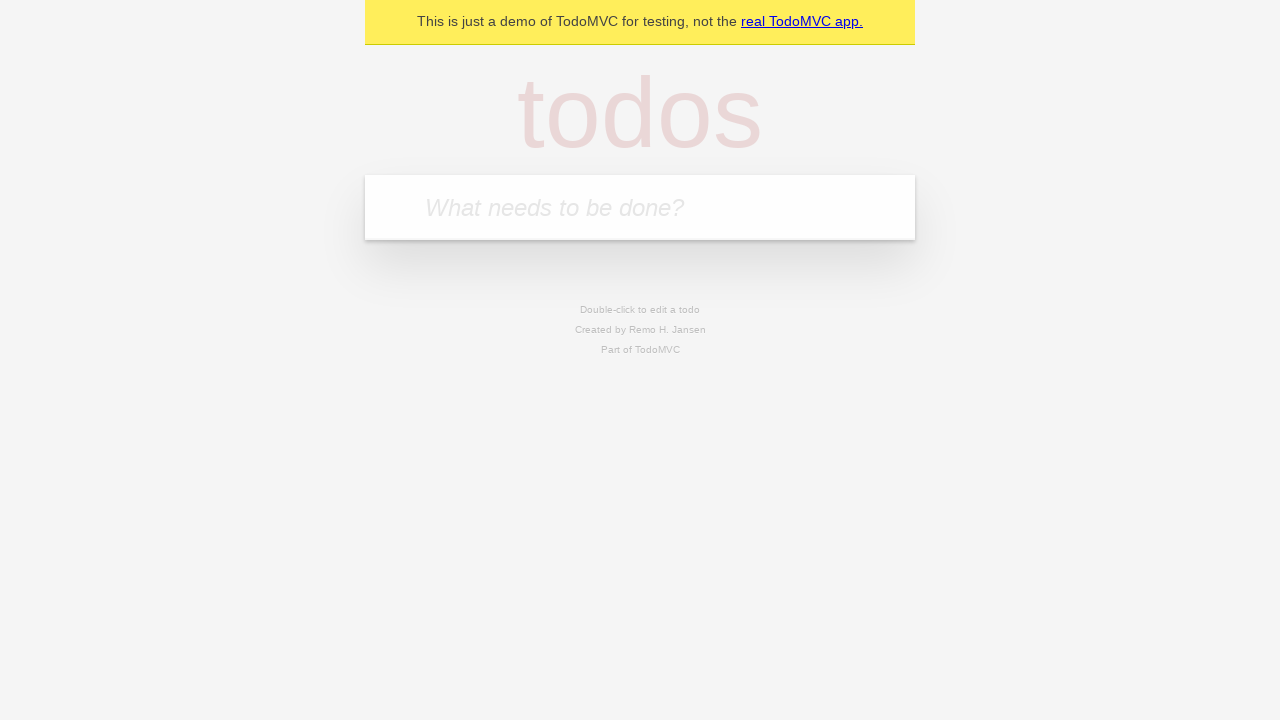

Filled first todo item 'buy some cheese' on internal:attr=[placeholder="What needs to be done?"i]
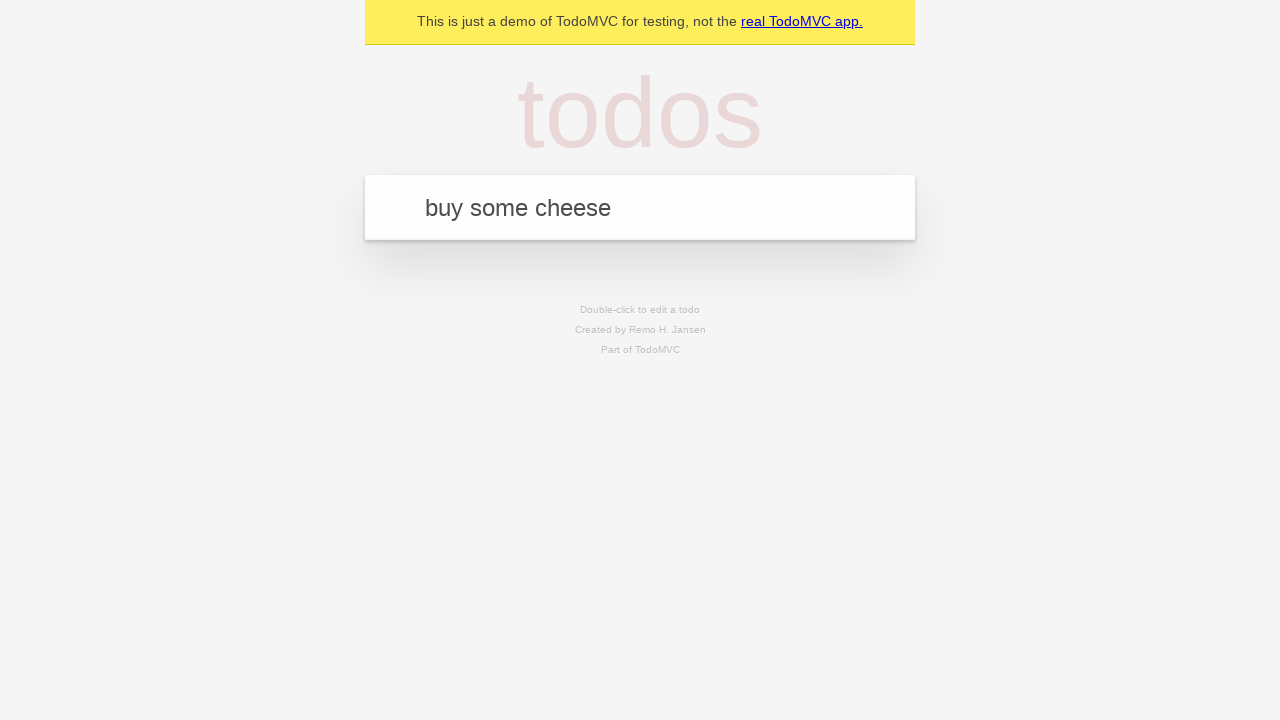

Pressed Enter to create first todo on internal:attr=[placeholder="What needs to be done?"i]
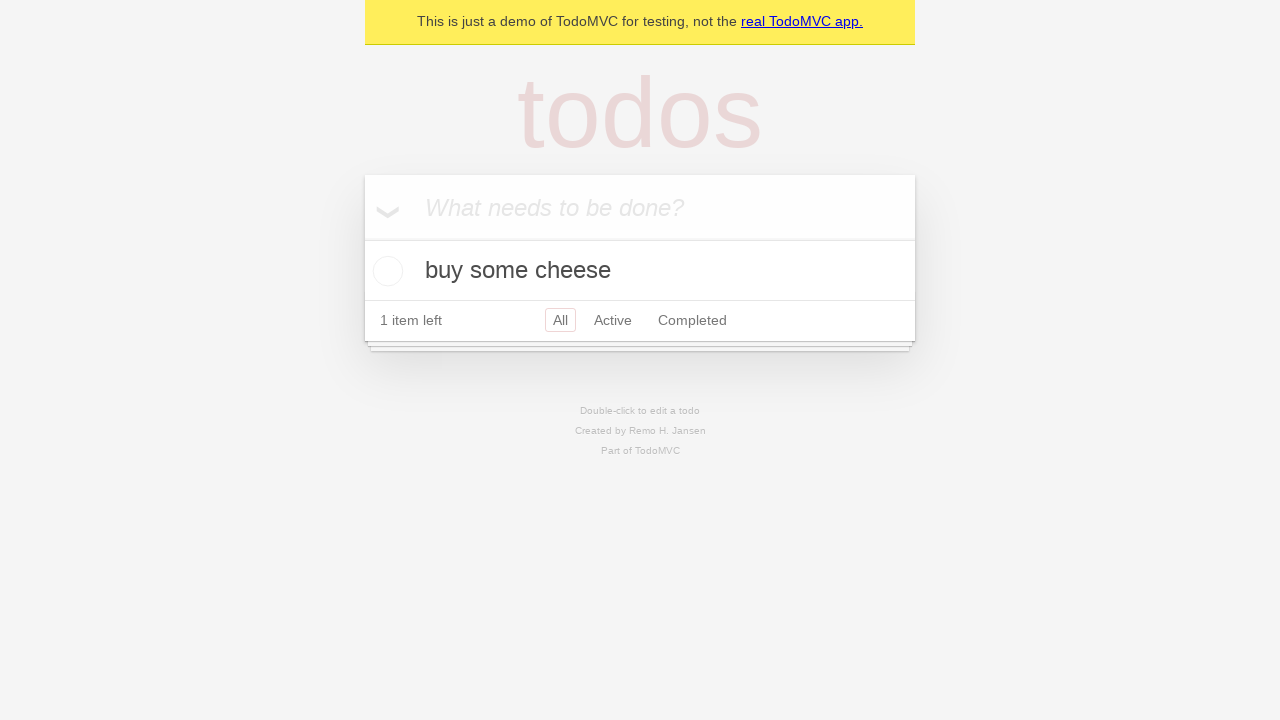

Filled second todo item 'feed the cat' on internal:attr=[placeholder="What needs to be done?"i]
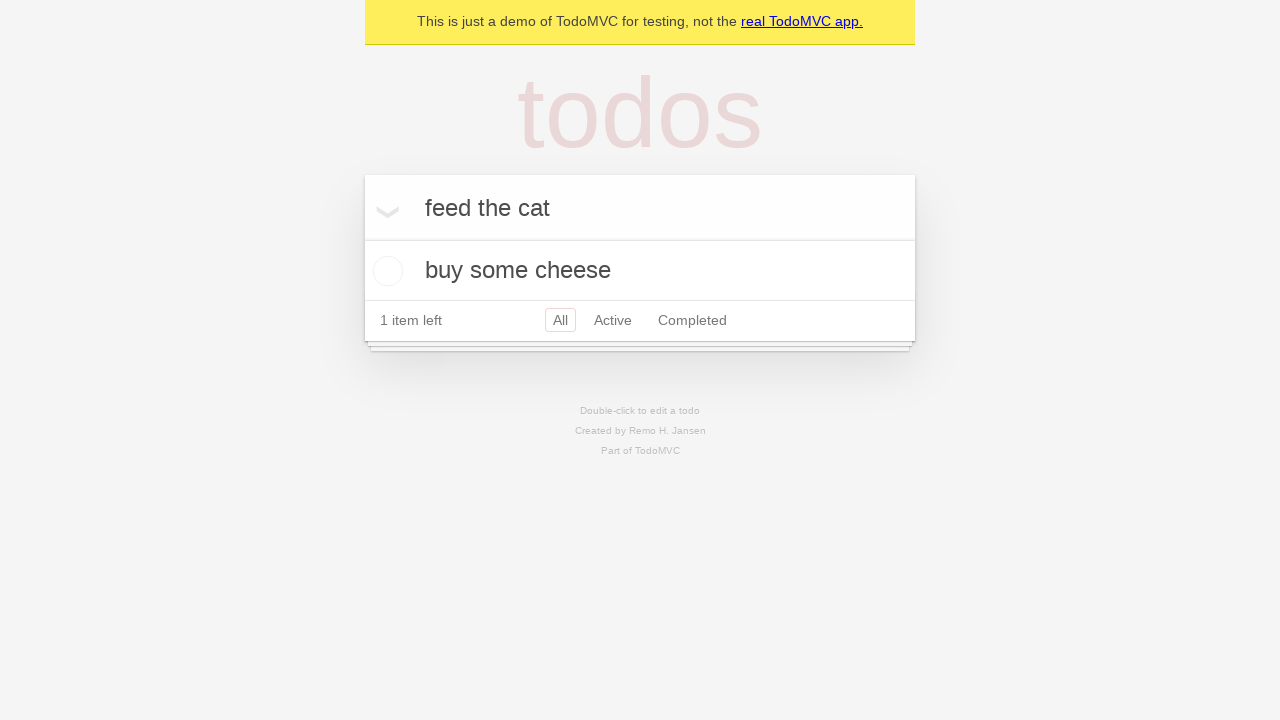

Pressed Enter to create second todo on internal:attr=[placeholder="What needs to be done?"i]
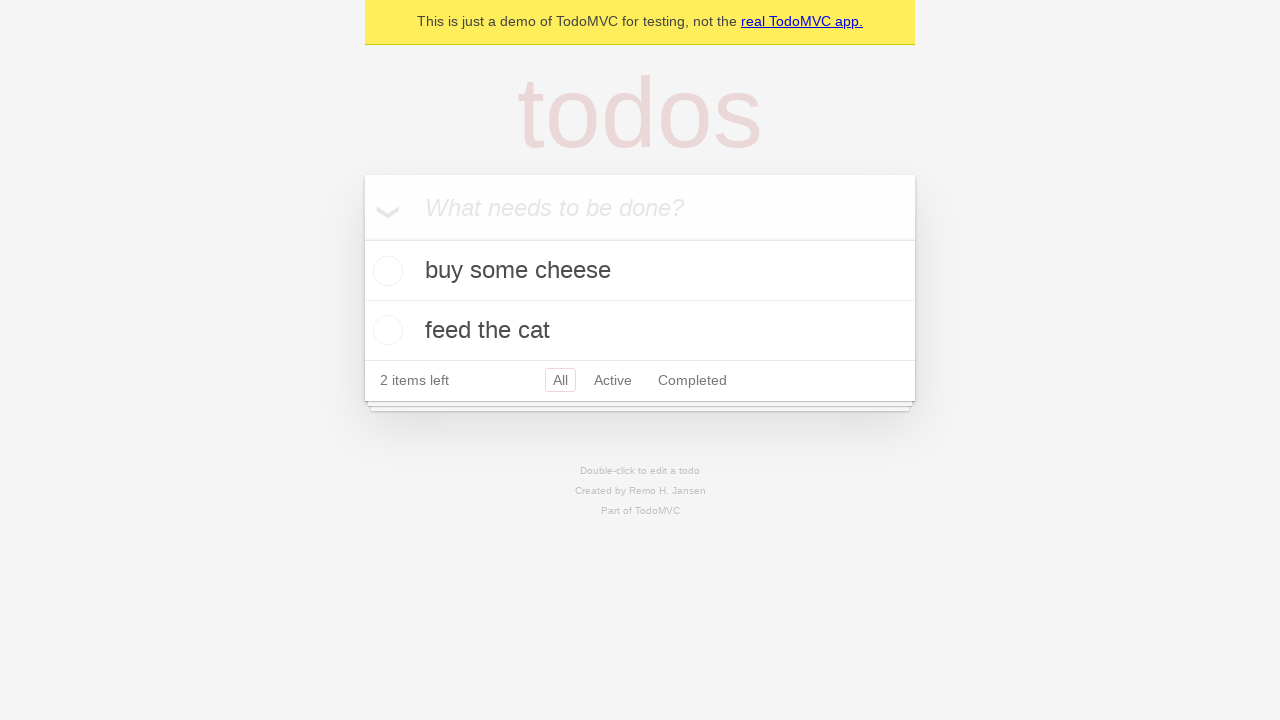

Filled third todo item 'book a doctors appointment' on internal:attr=[placeholder="What needs to be done?"i]
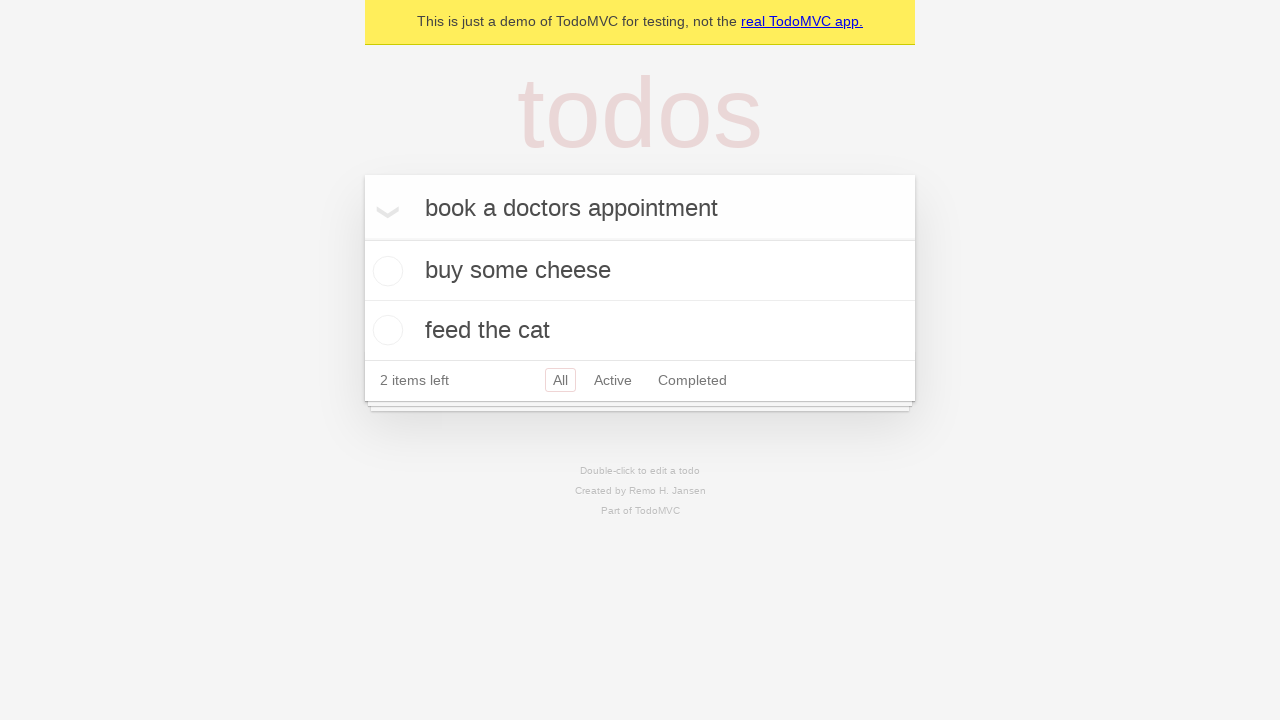

Pressed Enter to create third todo on internal:attr=[placeholder="What needs to be done?"i]
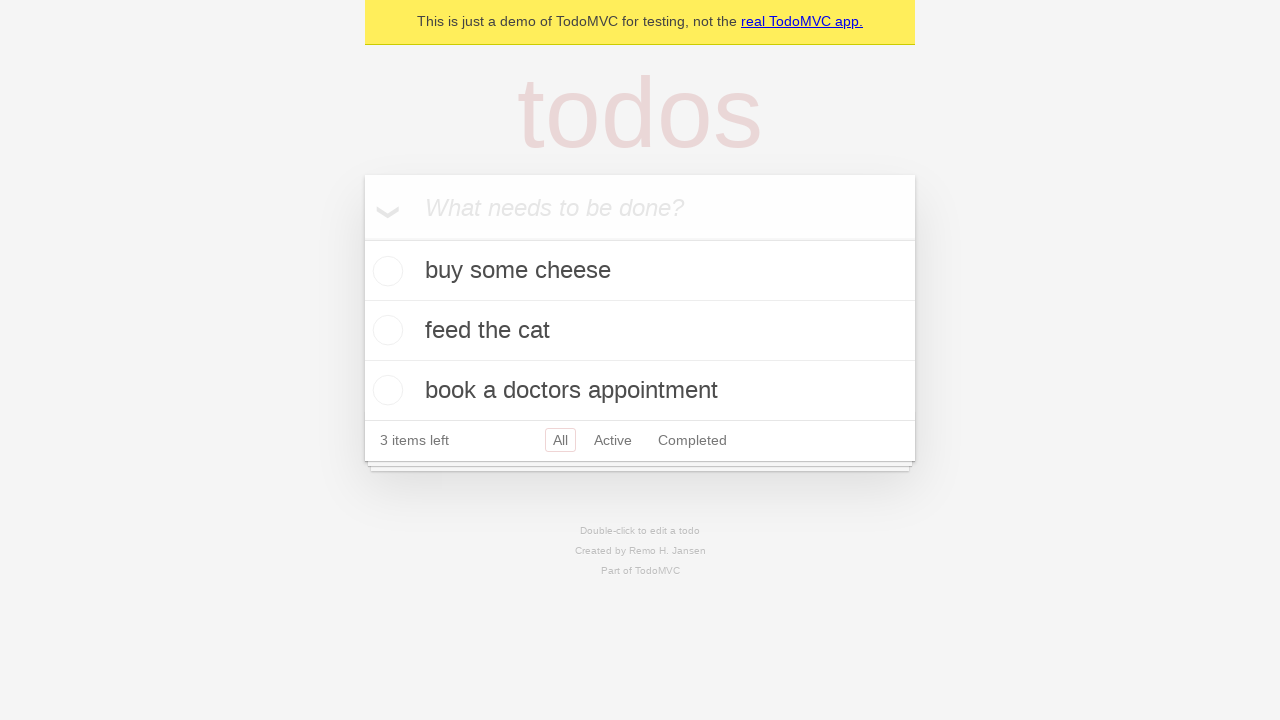

Located the 'Mark all as complete' toggle button
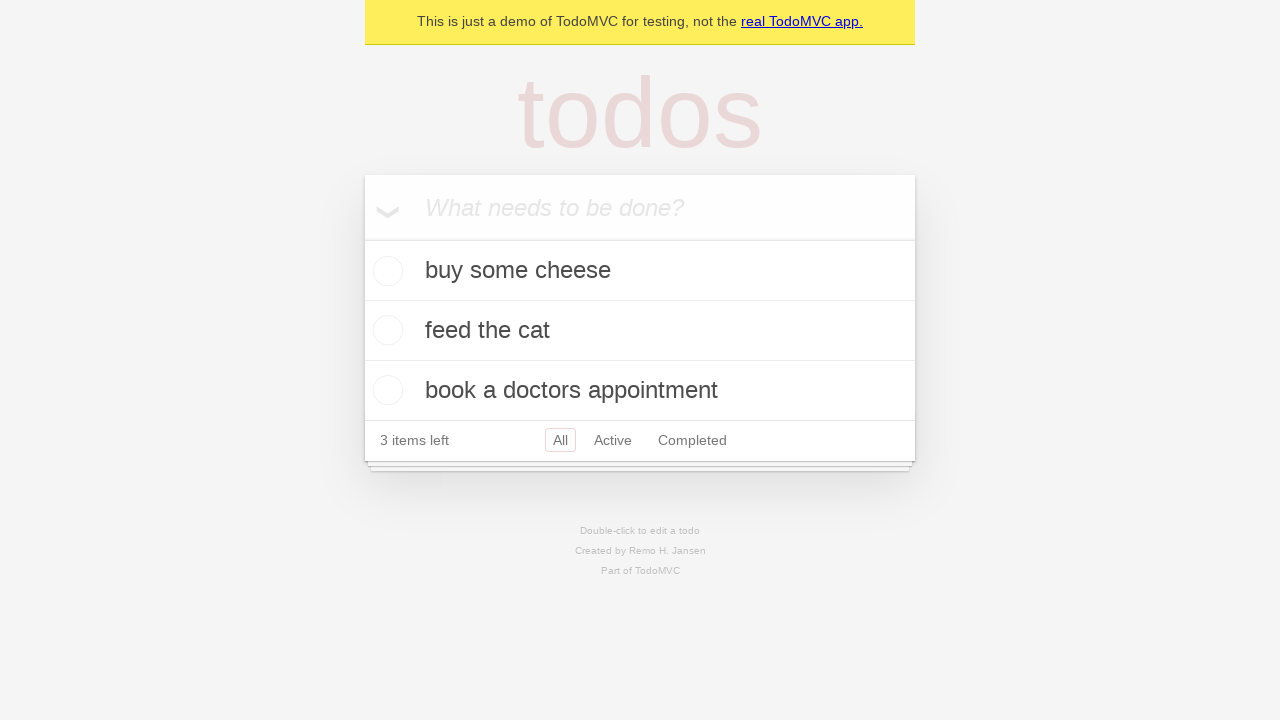

Clicked toggle all to mark all items as complete at (362, 238) on internal:label="Mark all as complete"i
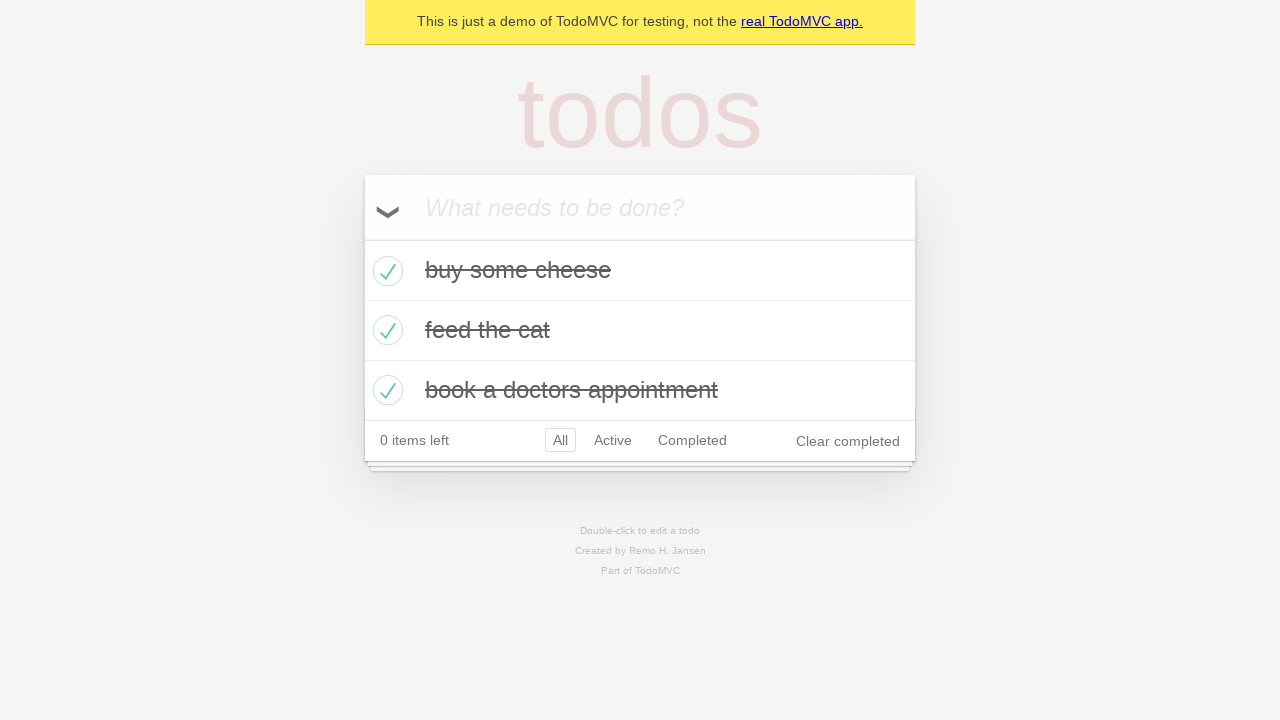

Clicked toggle all to uncheck all items and clear completed state at (362, 238) on internal:label="Mark all as complete"i
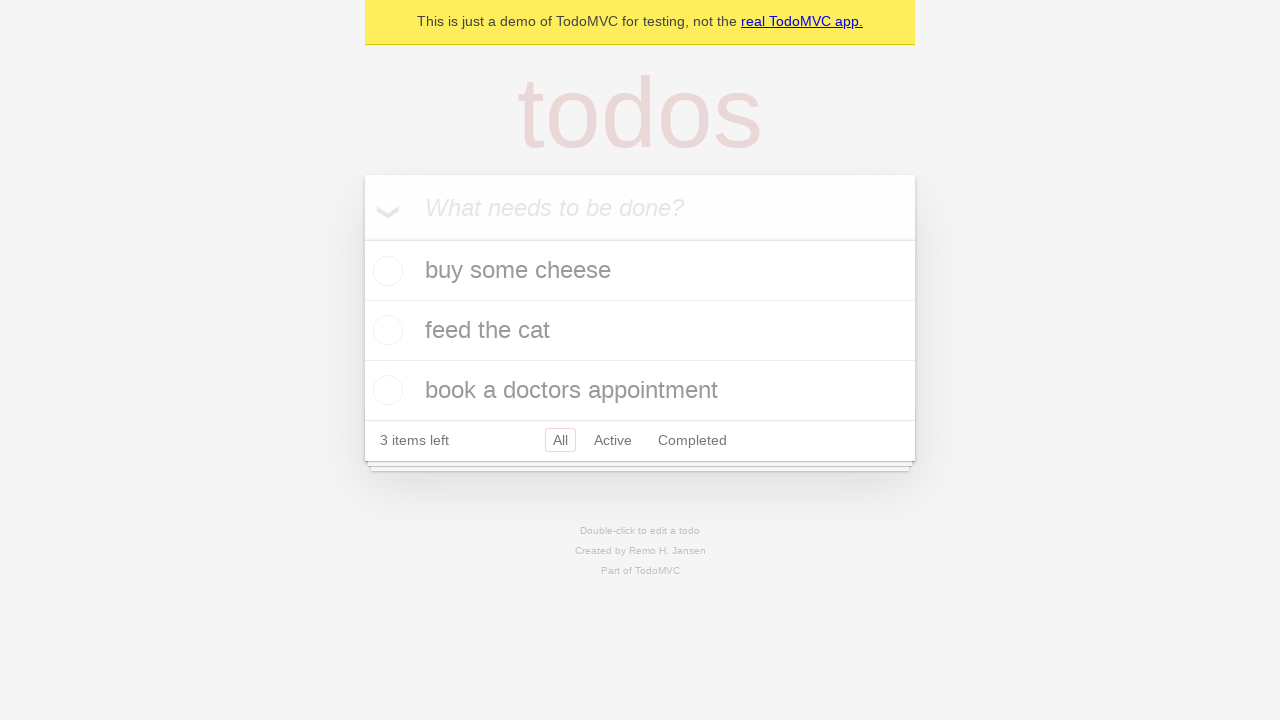

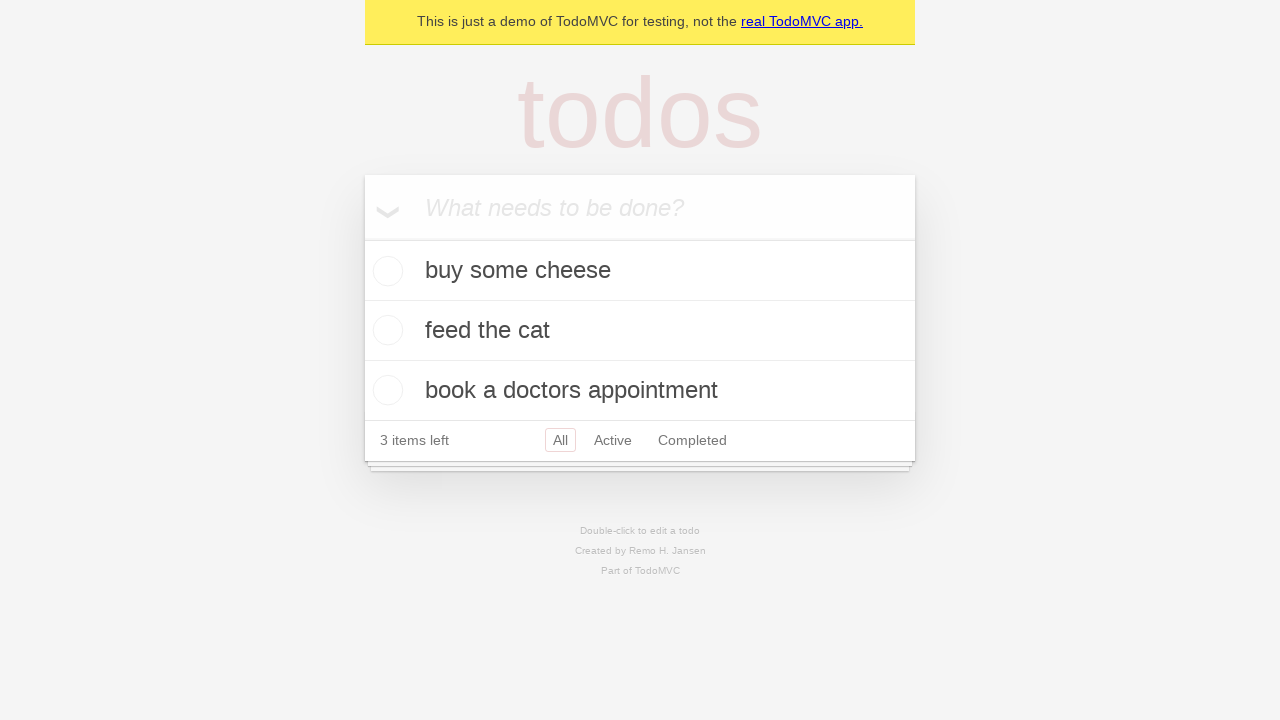